Tests registration form submission on the second registration page by filling name and email fields and verifying successful registration

Starting URL: http://suninjuly.github.io/registration2.html

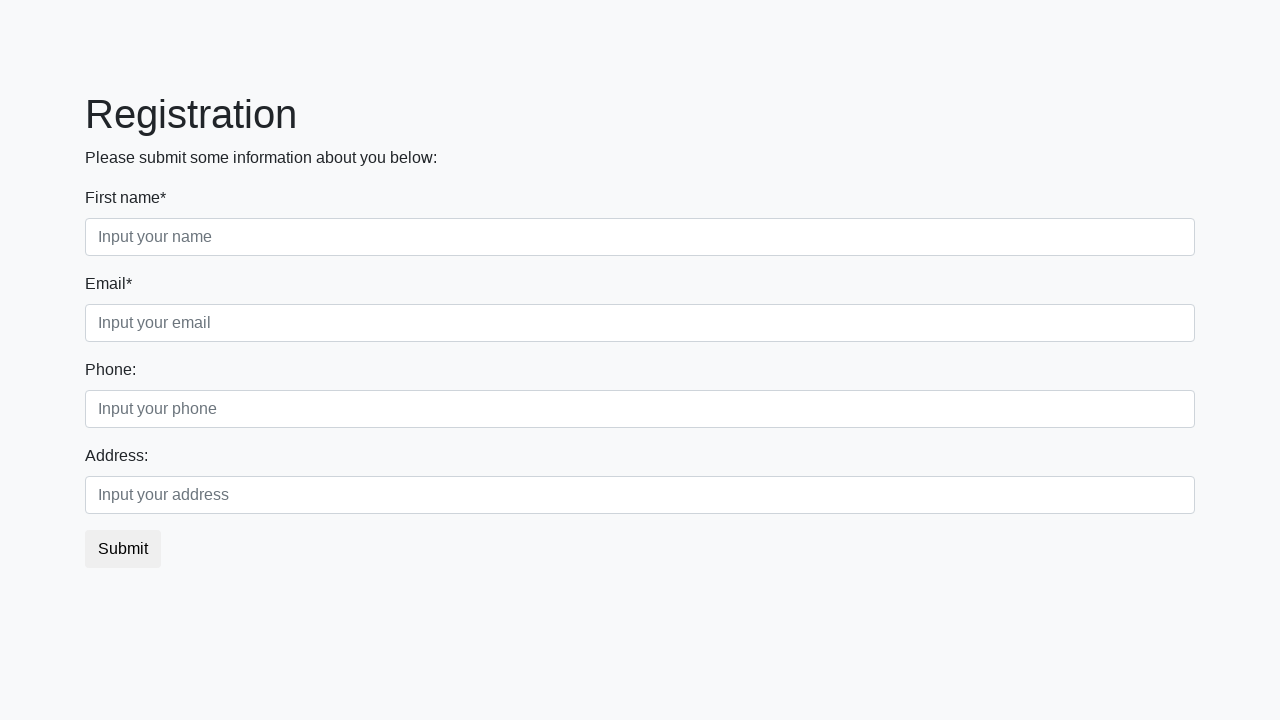

Filled name field with 'Sarah Johnson' on [placeholder="Input your name"]
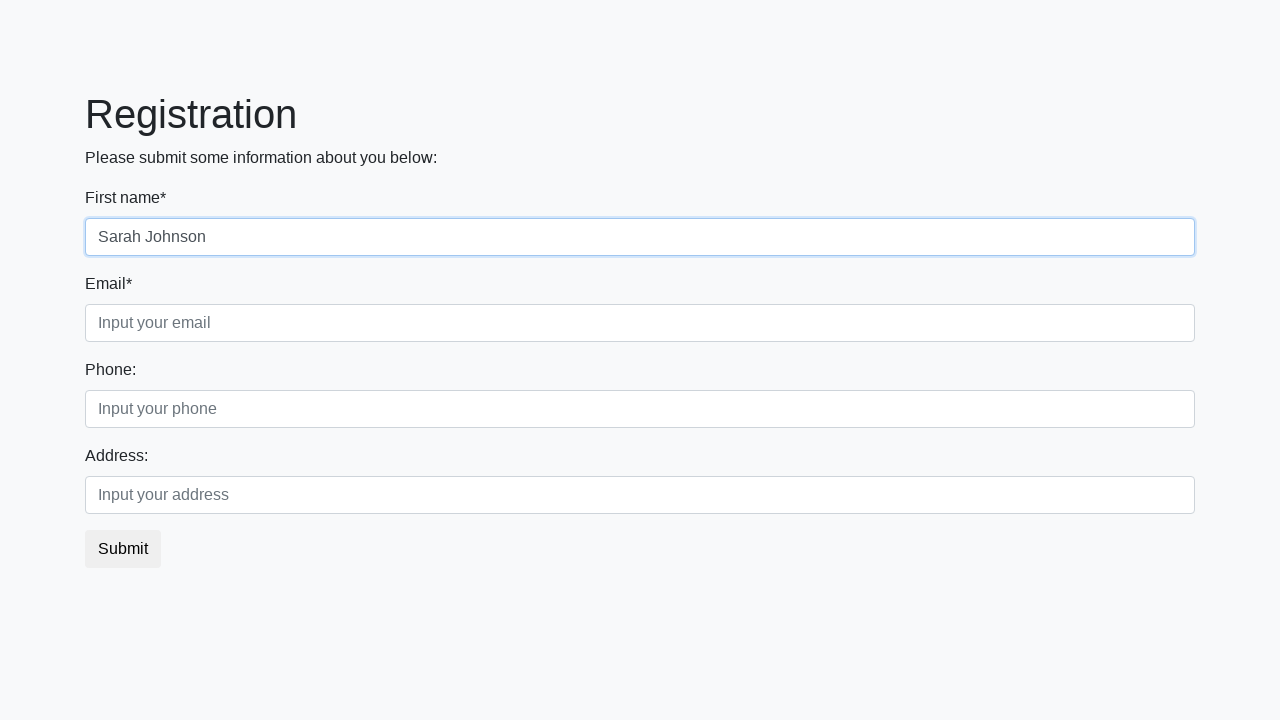

Filled email field with 'sarah.j@testmail.com' on [placeholder="Input your email"]
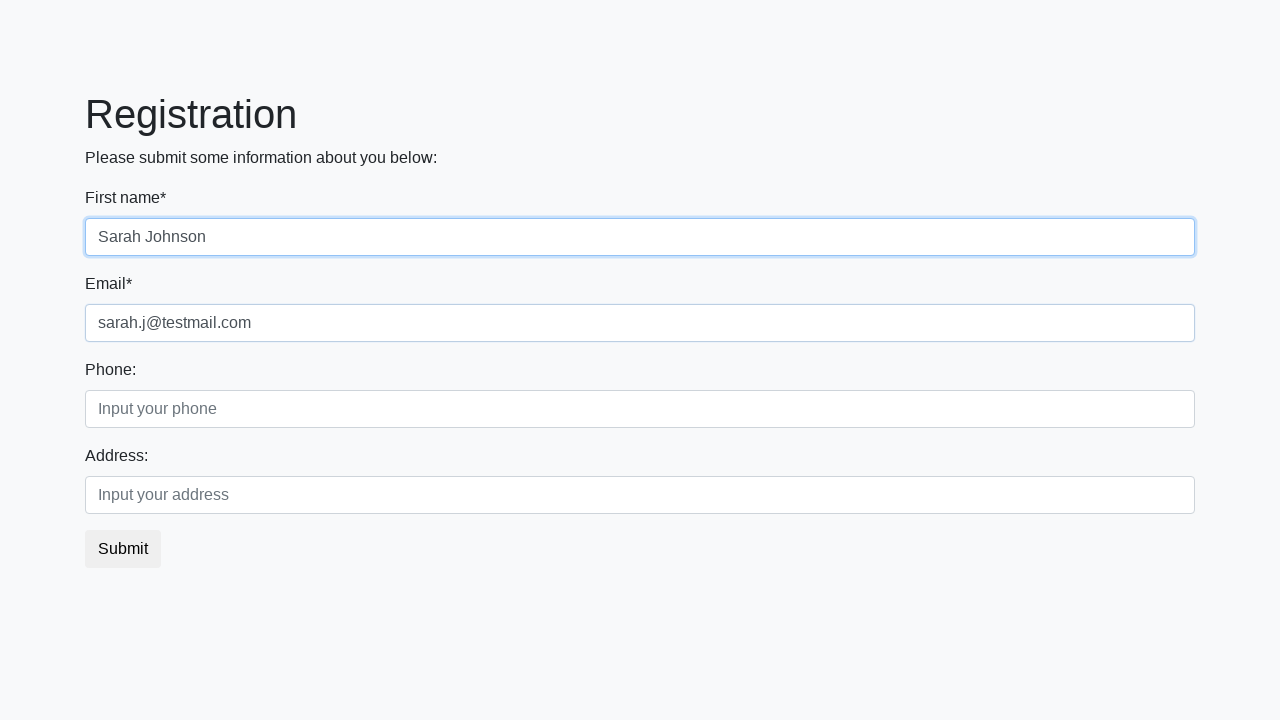

Clicked submit button to register at (123, 549) on .btn
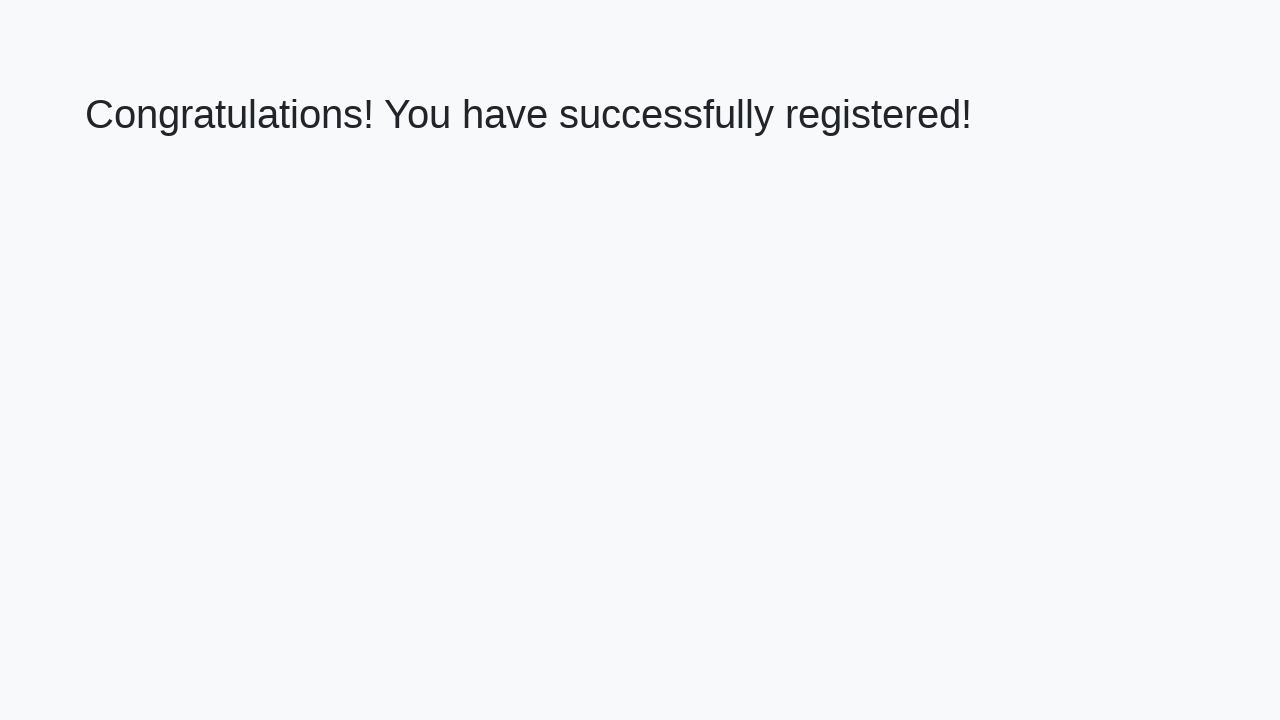

Redirected to registration success page
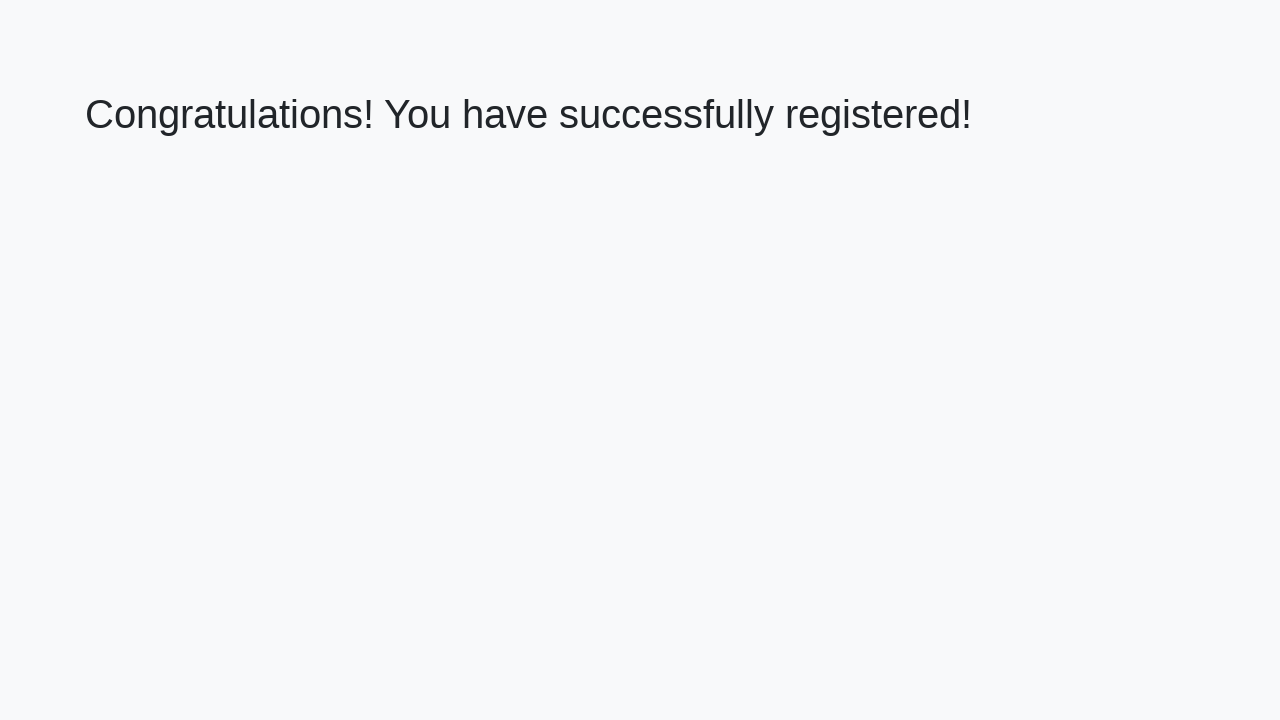

Verified success message displayed: 'Congratulations! You have successfully registered!'
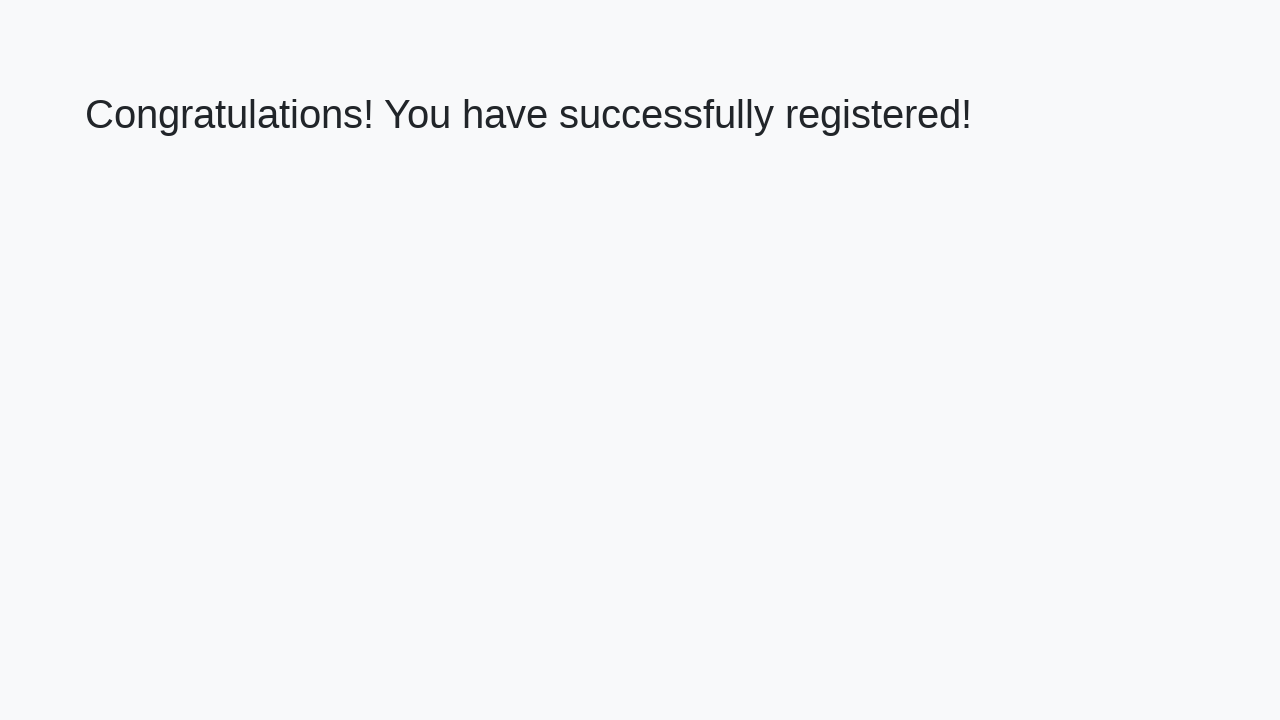

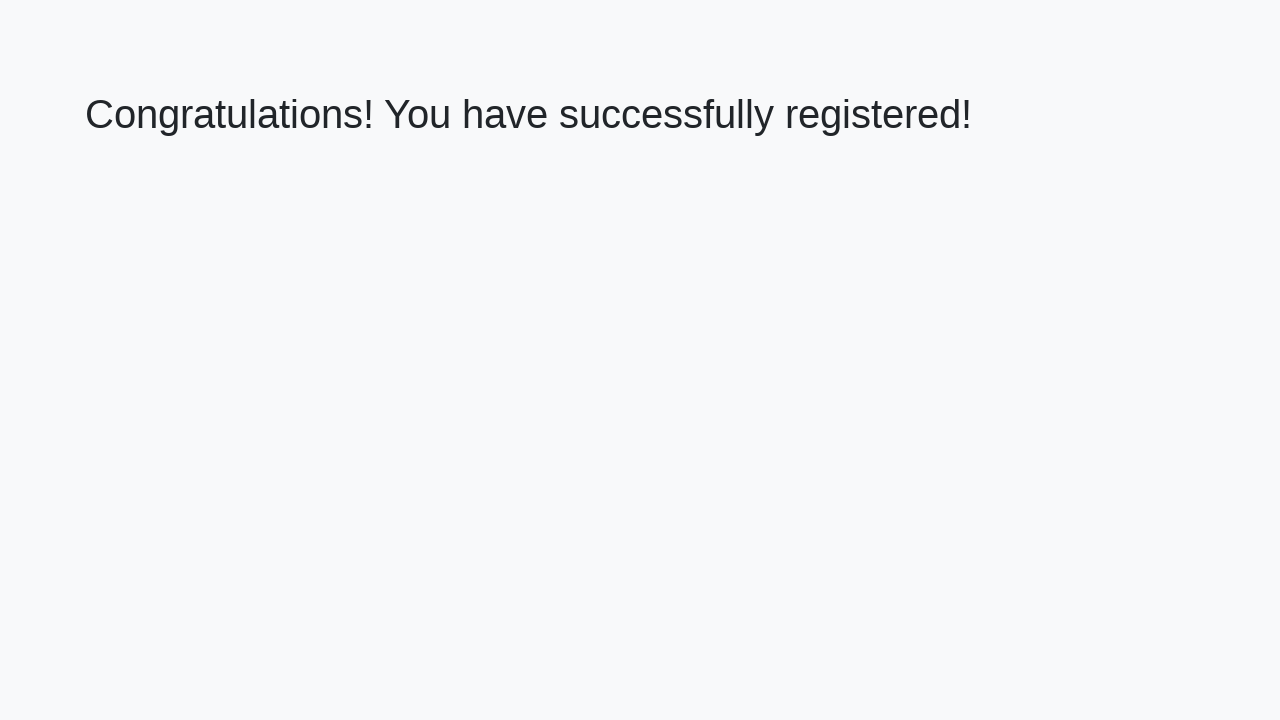